Tests the jQuery UI datepicker widget by navigating to the demo page, switching to the iframe containing the datepicker, clicking on the date input field to open the calendar, and reading the displayed month/year title.

Starting URL: https://jqueryui.com/datepicker/

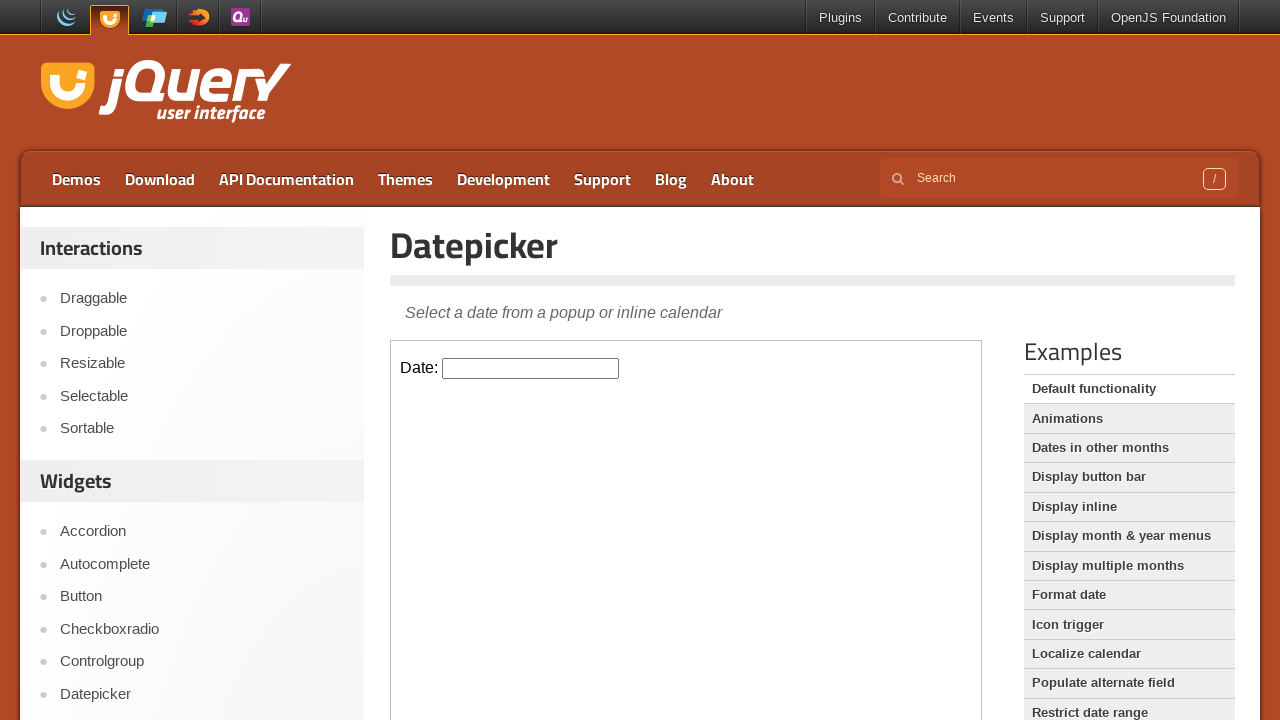

Waited for datepicker demo iframe to load
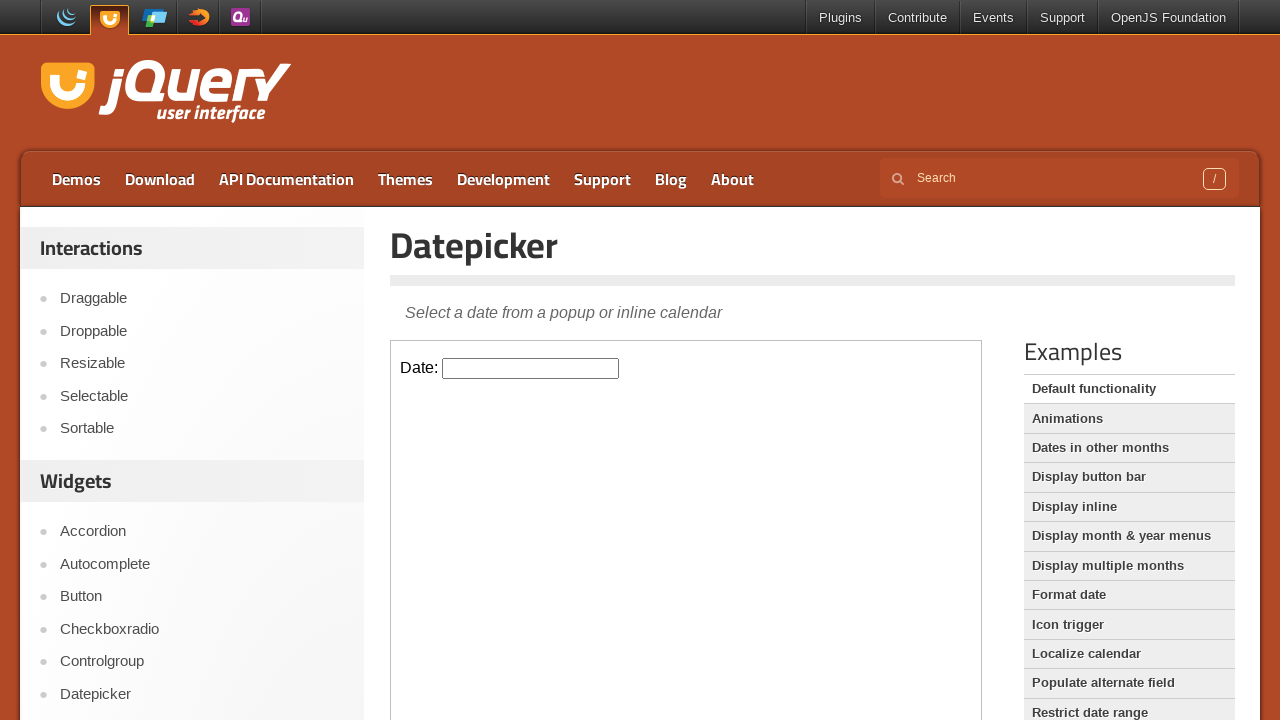

Located and switched to datepicker demo iframe
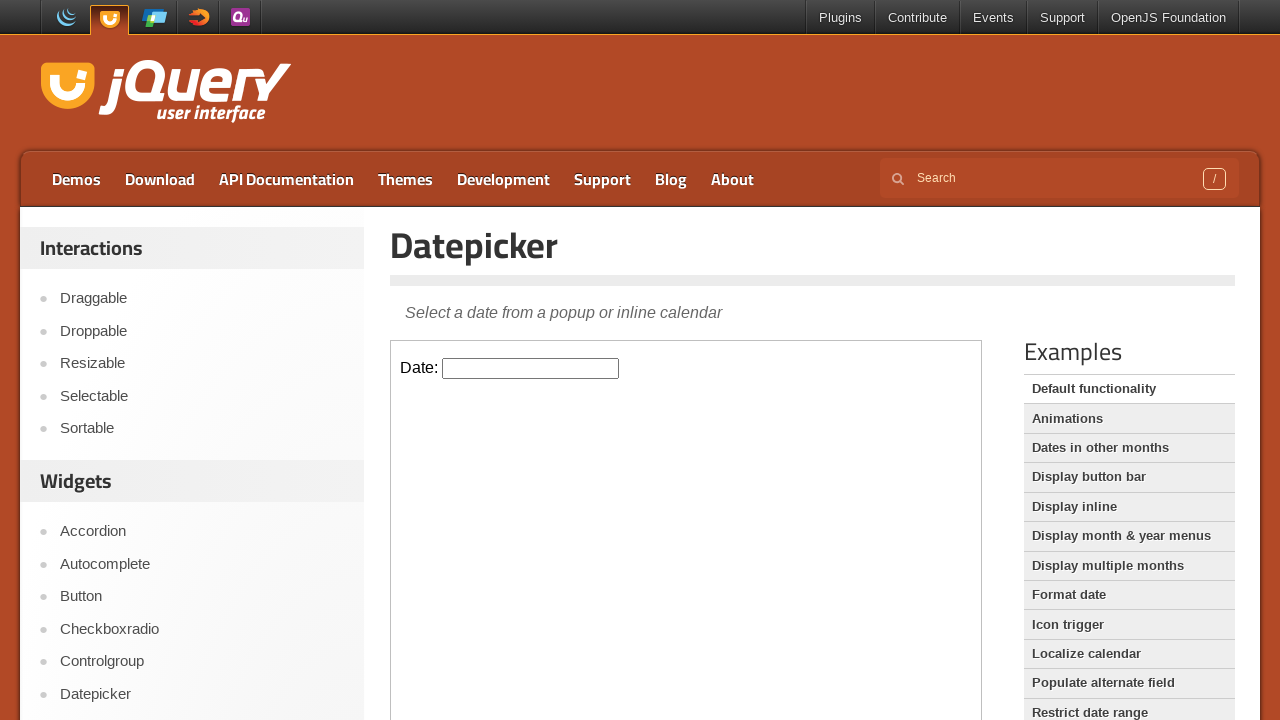

Clicked on datepicker input field to open calendar at (531, 368) on iframe.demo-frame >> internal:control=enter-frame >> #datepicker
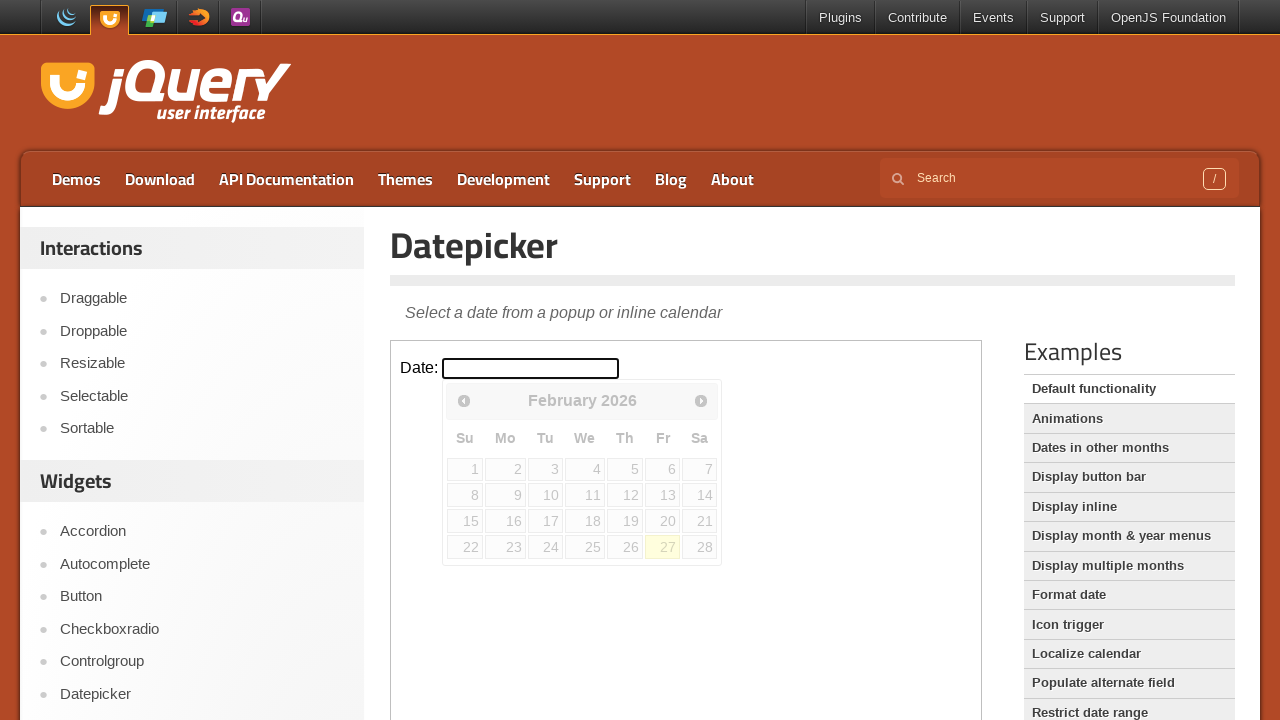

Calendar opened and month/year title is visible
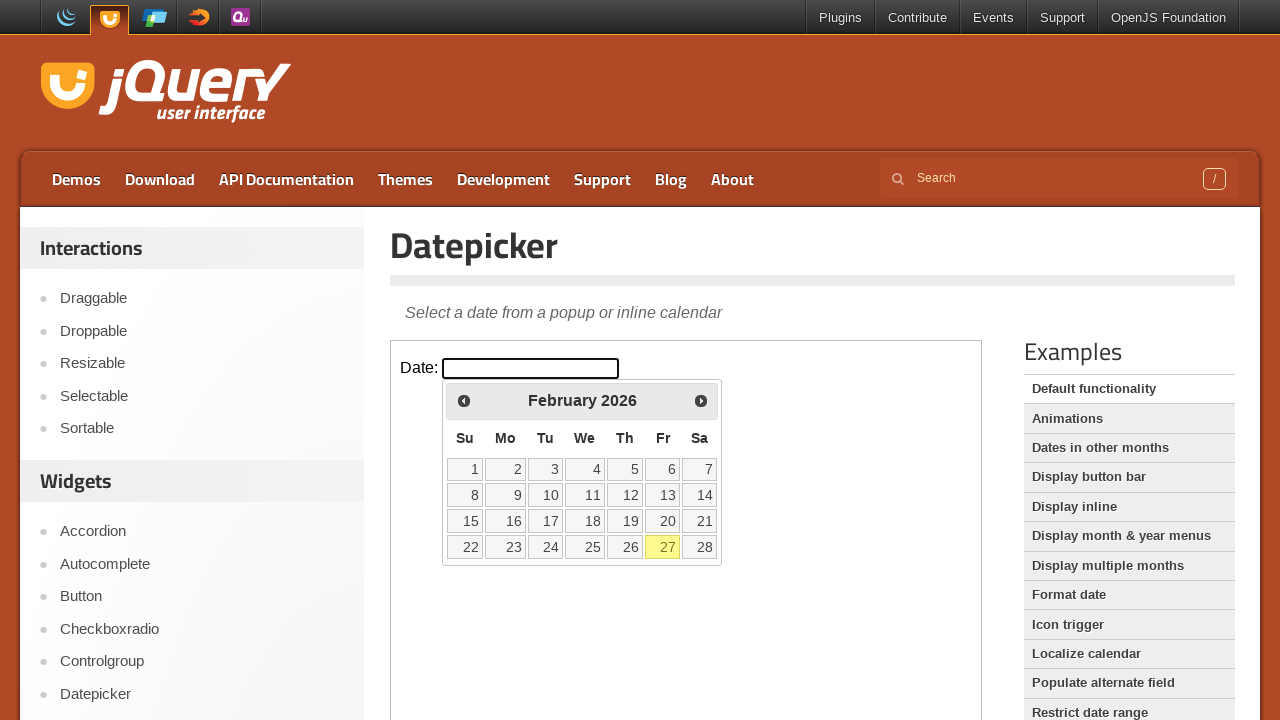

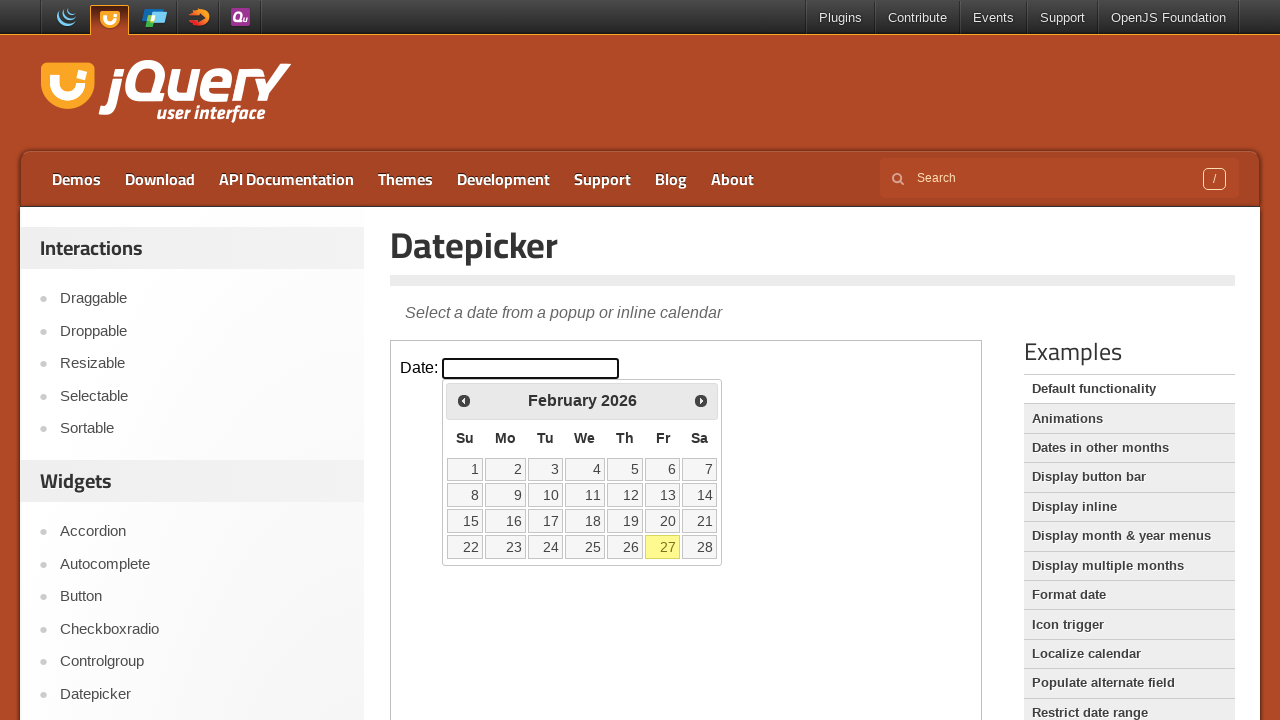